Tests drag-and-drop functionality by dragging a football element to two different drop zones, verifying the drop action is successful each time.

Starting URL: https://training-support.net/webelements/drag-drop

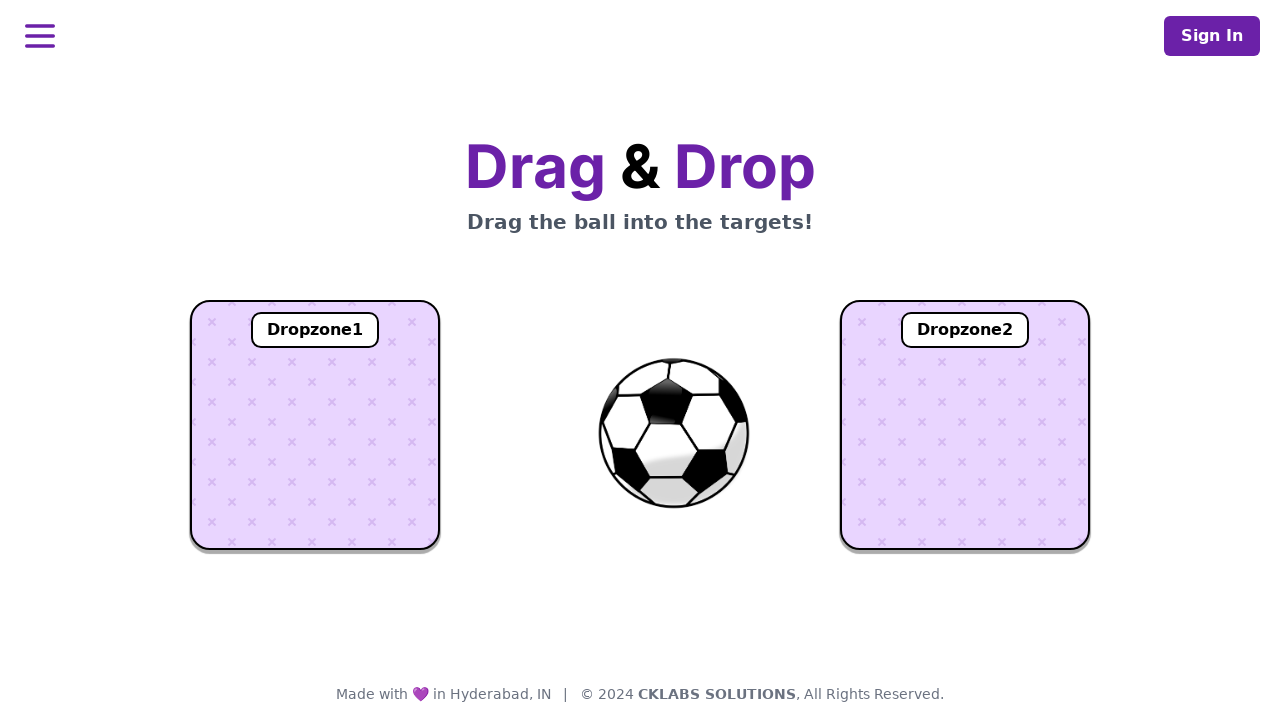

Dragged football element to first drop zone at (315, 425)
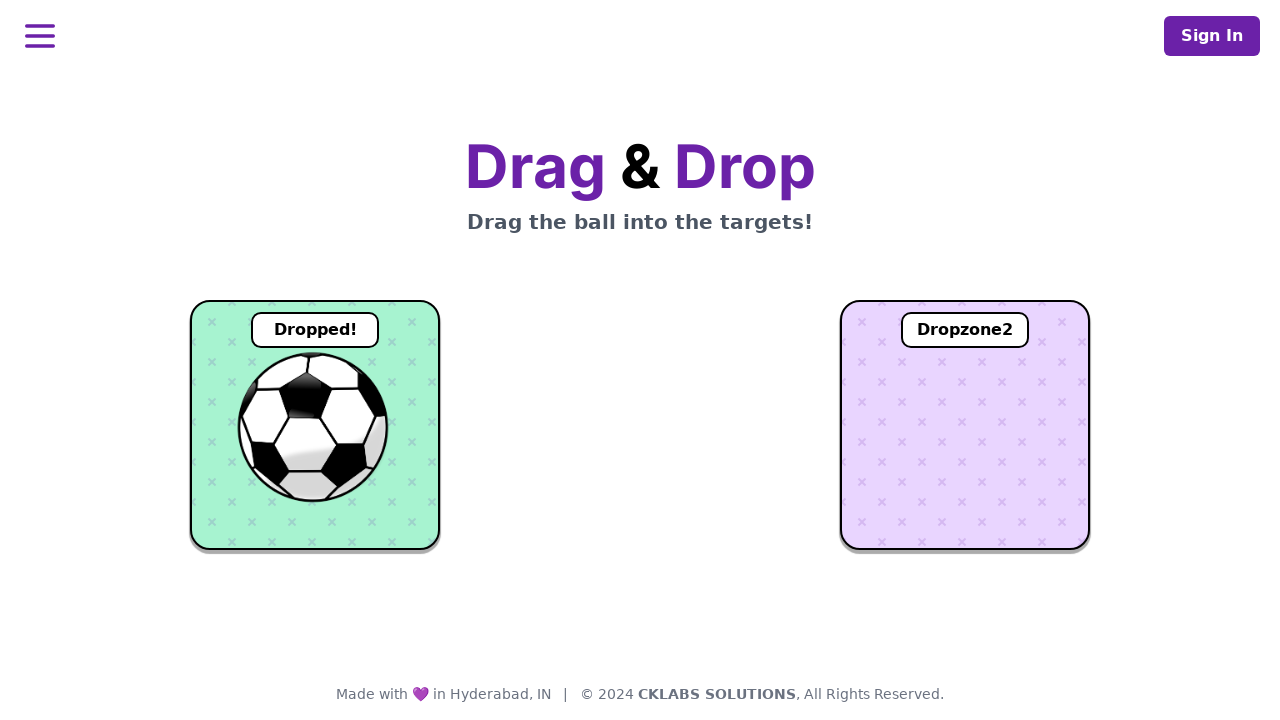

Waited 1 second for first drop to complete
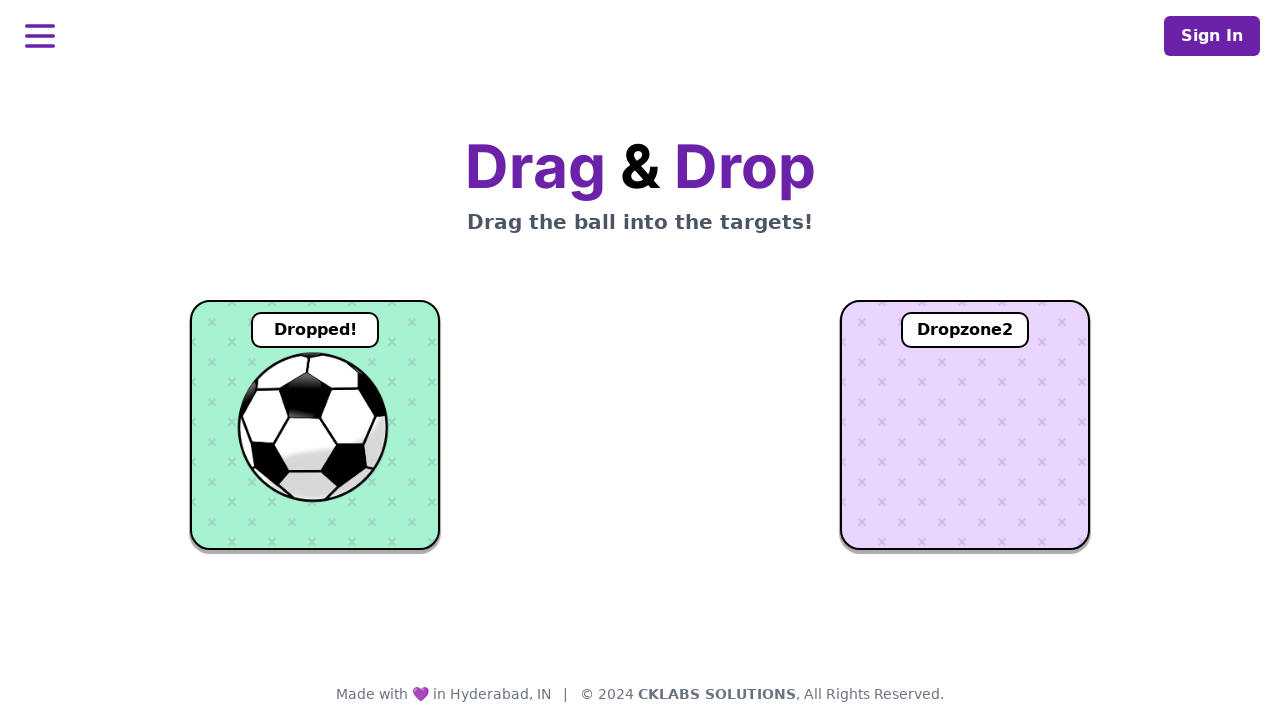

Verified first drop zone text is visible - first drop successful
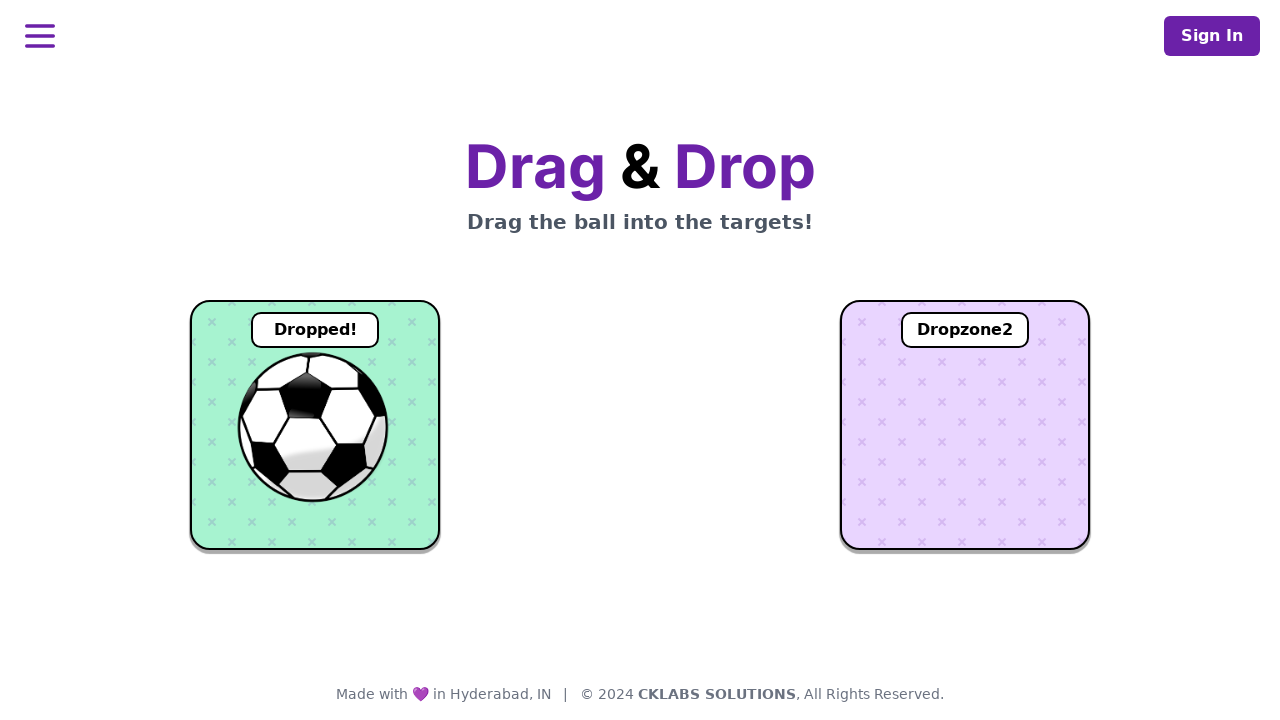

Dragged football element to second drop zone at (965, 425)
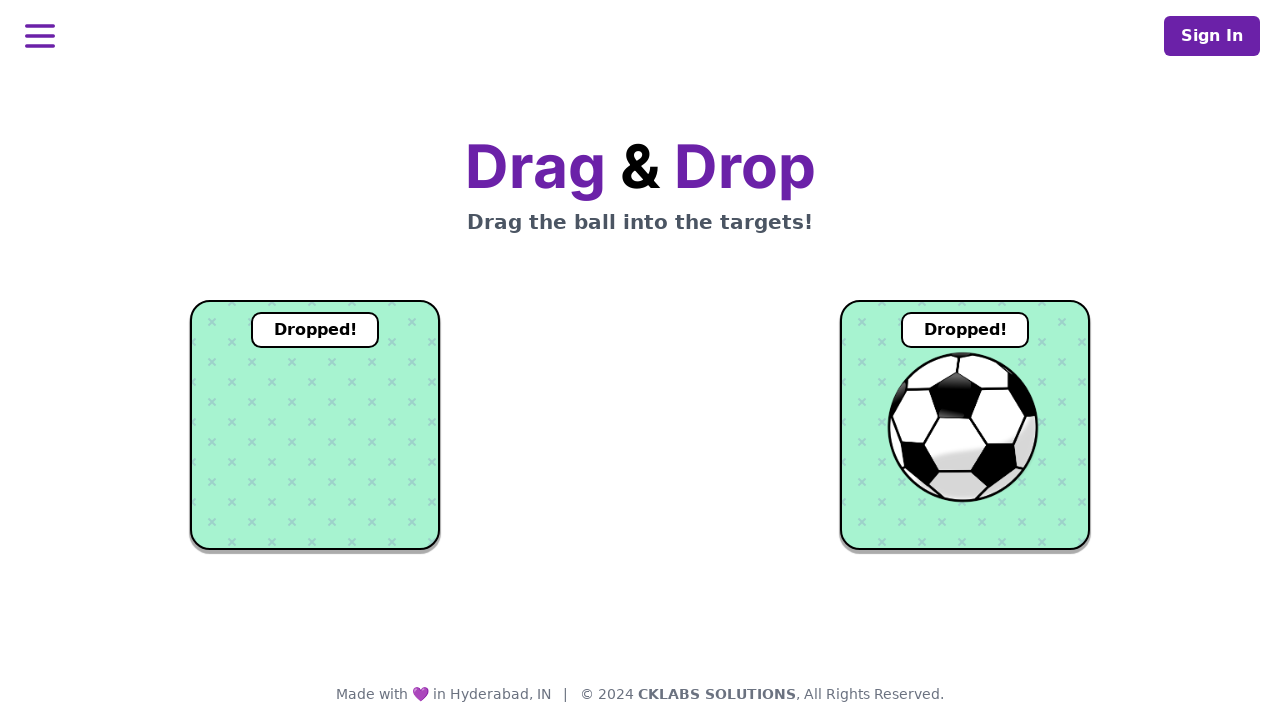

Waited 1 second for second drop to complete
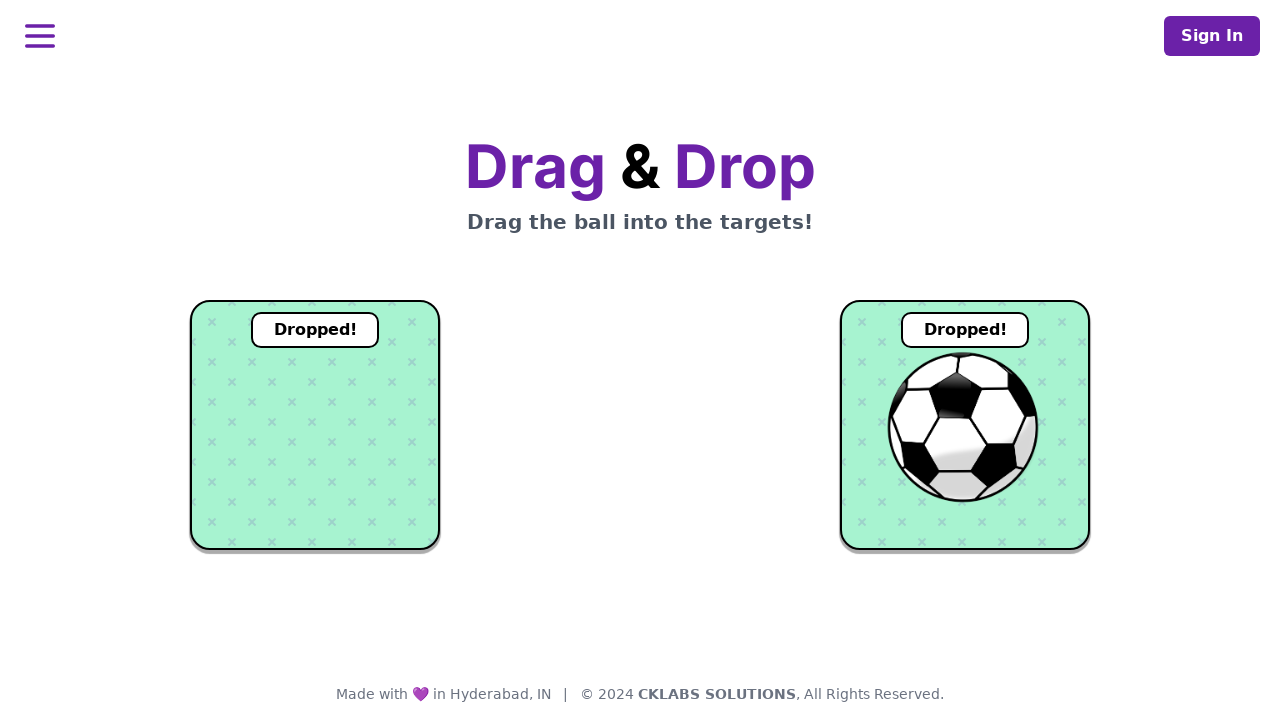

Verified second drop zone text is visible - second drop successful
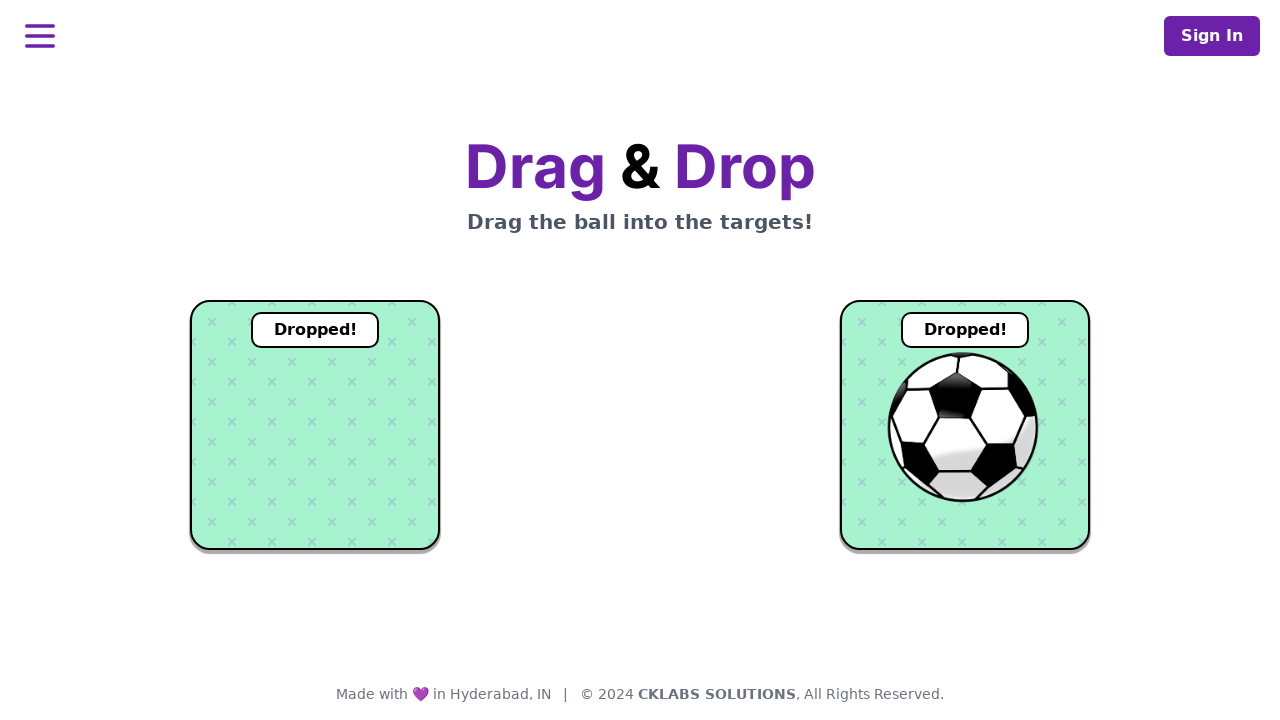

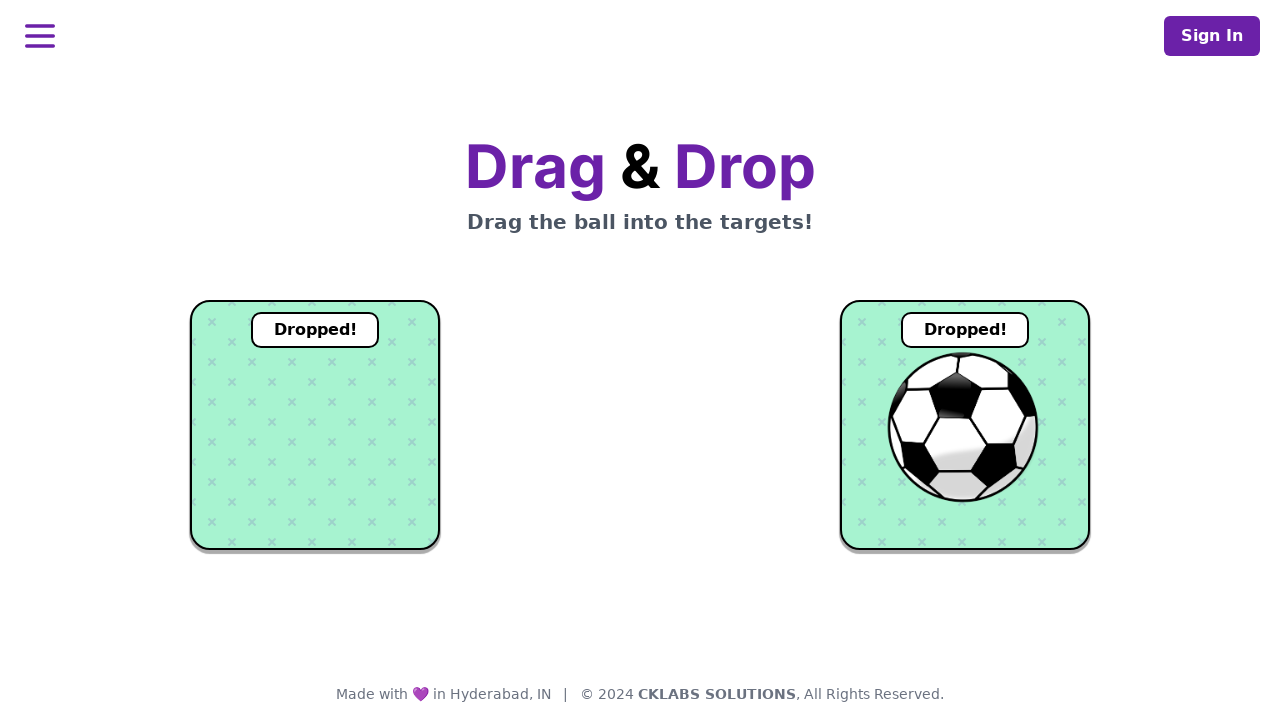